Navigates to a practice automation page and interacts with a web table to verify its structure and content

Starting URL: https://rahulshettyacademy.com/AutomationPractice/

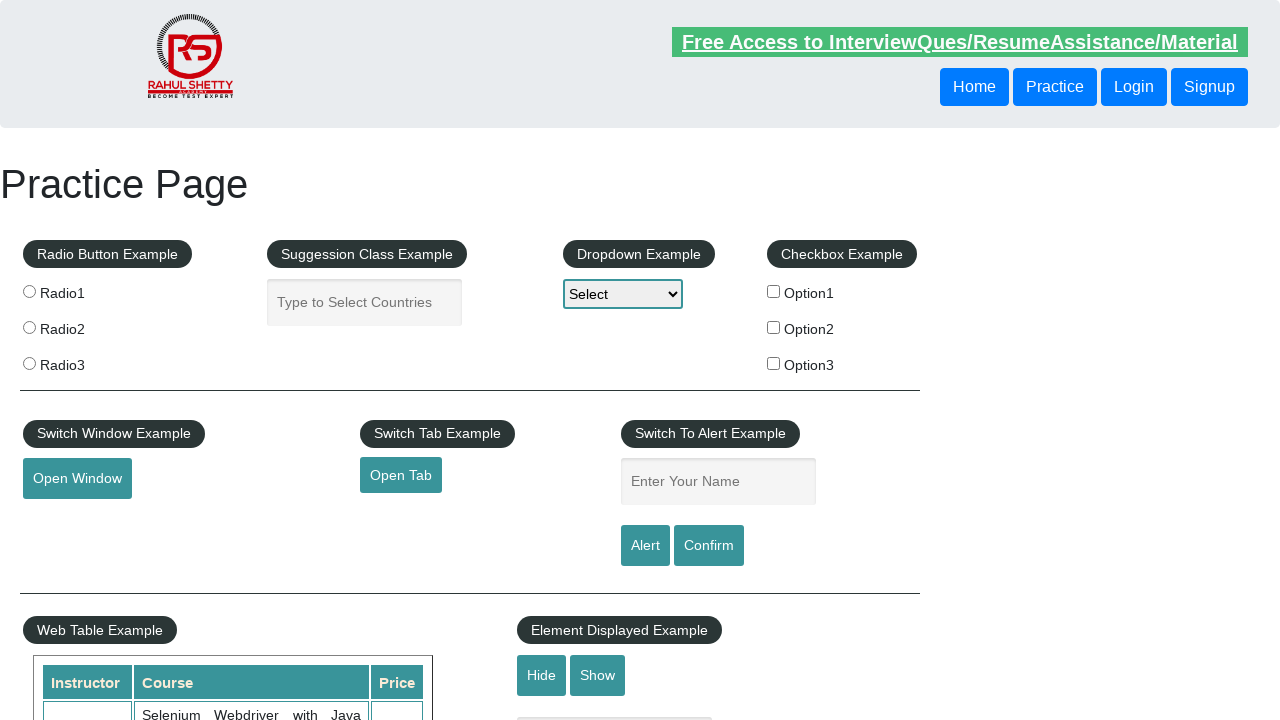

Waited for web table with id 'product' to be present
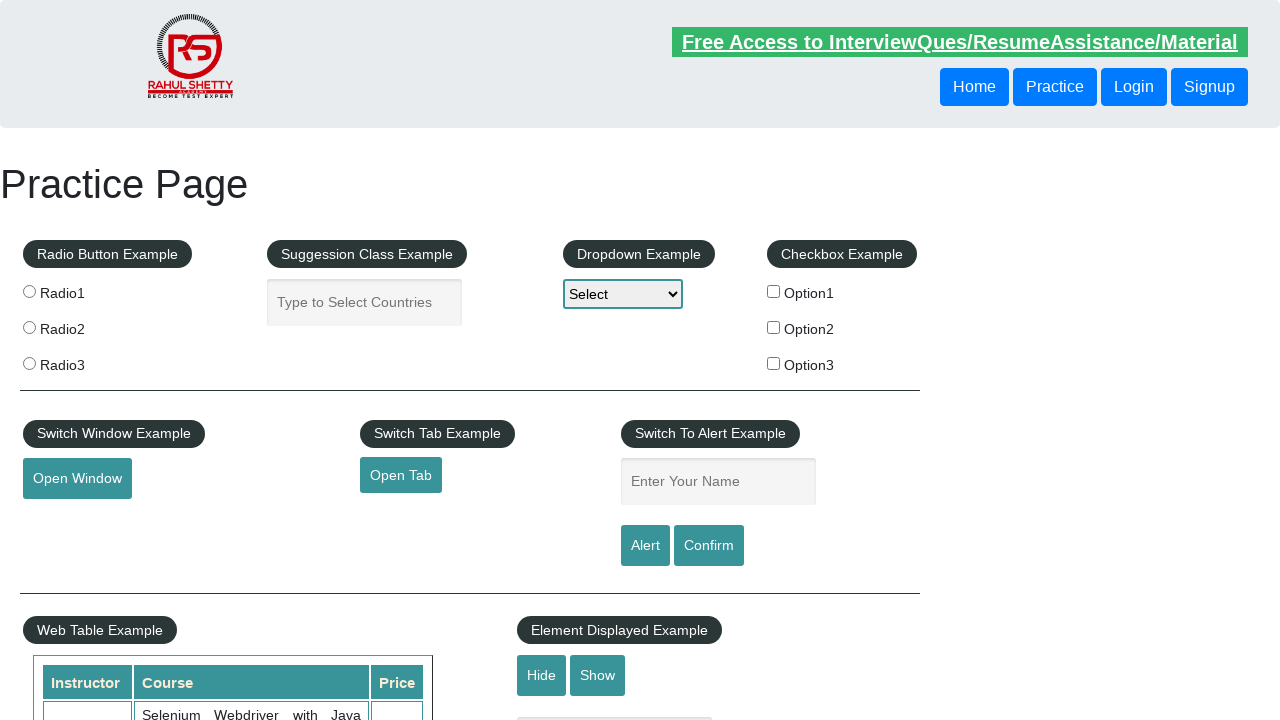

Located the web table element
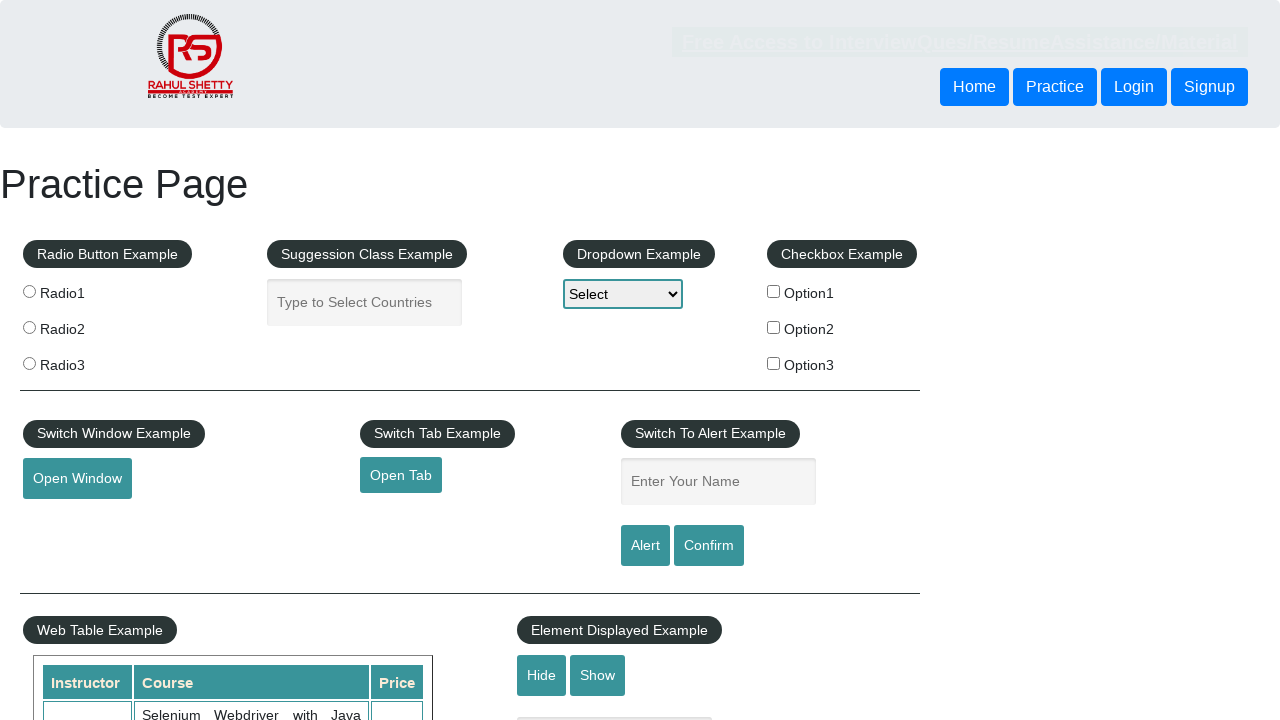

Counted table rows: 21 rows found
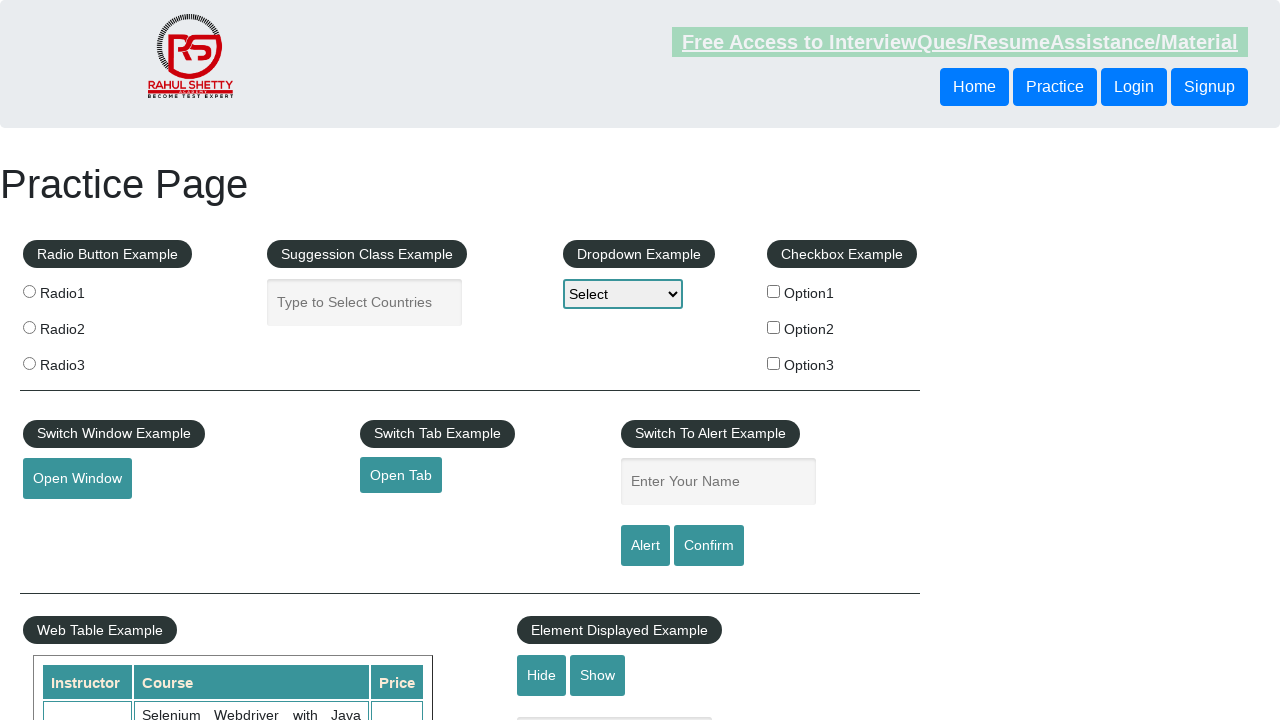

Counted table columns: 7 columns found
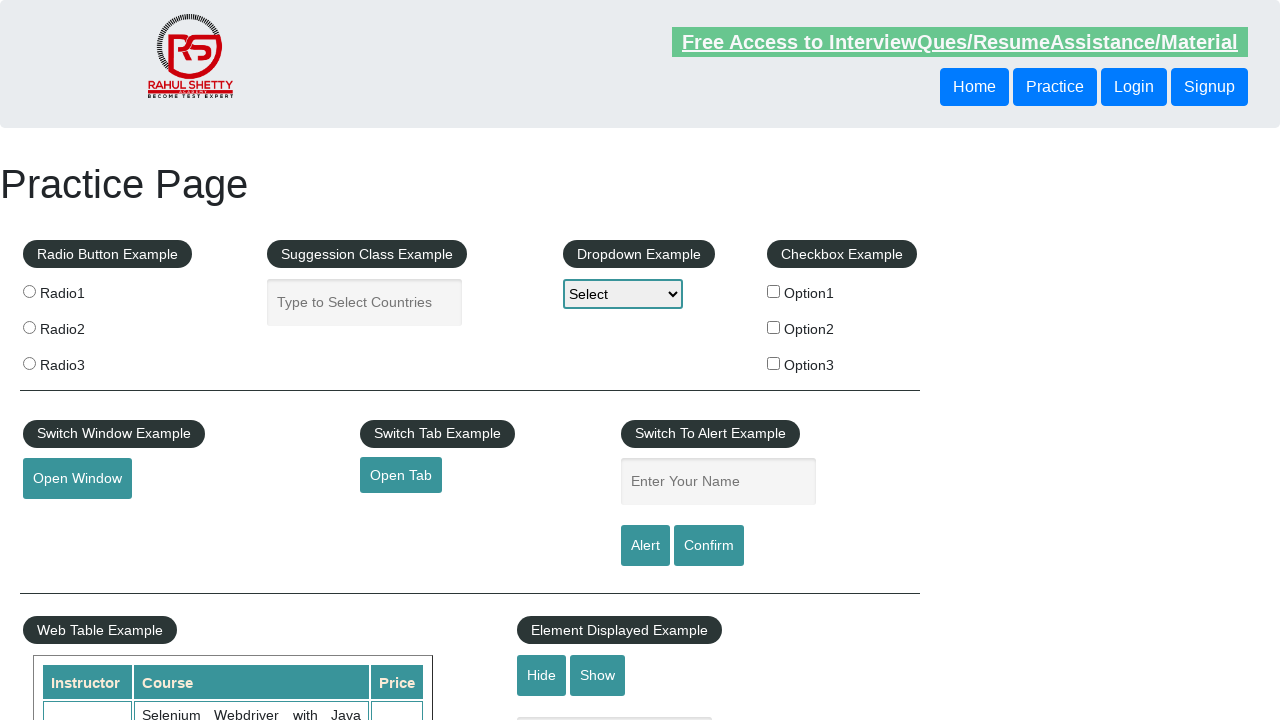

Located cells in the third row of the table
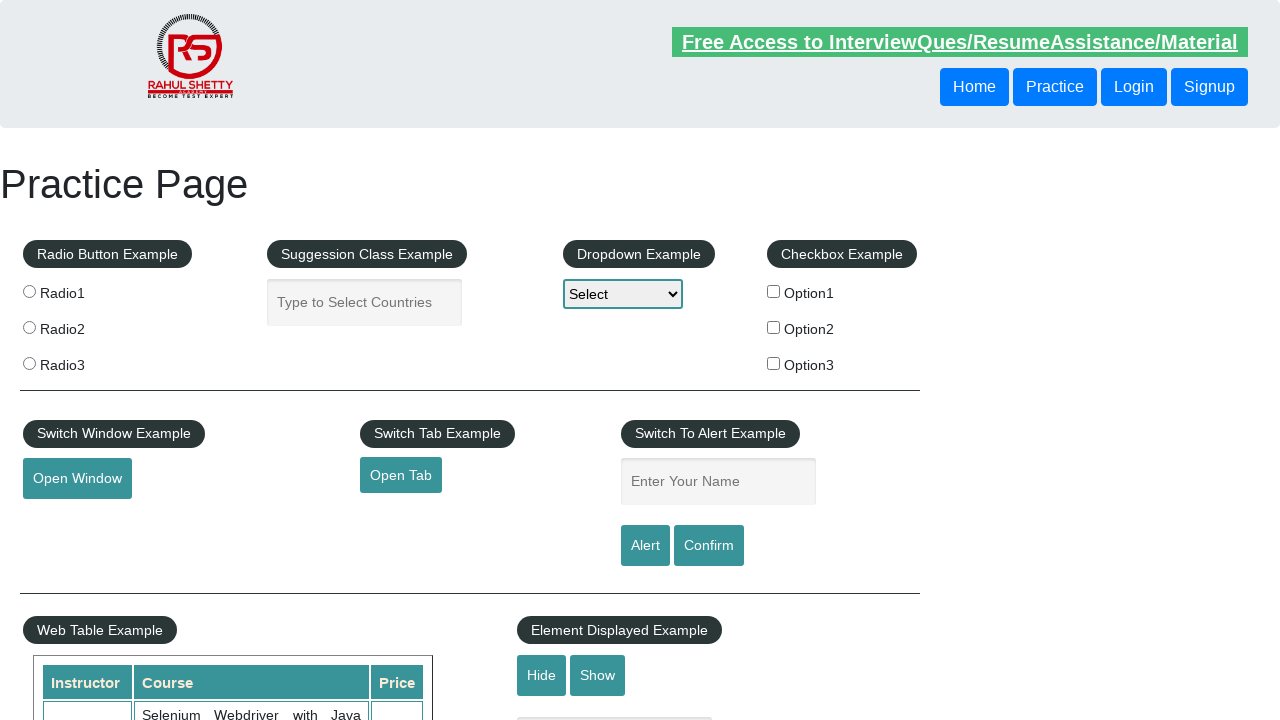

Retrieved text content from first cell of third row: Rahul Shetty
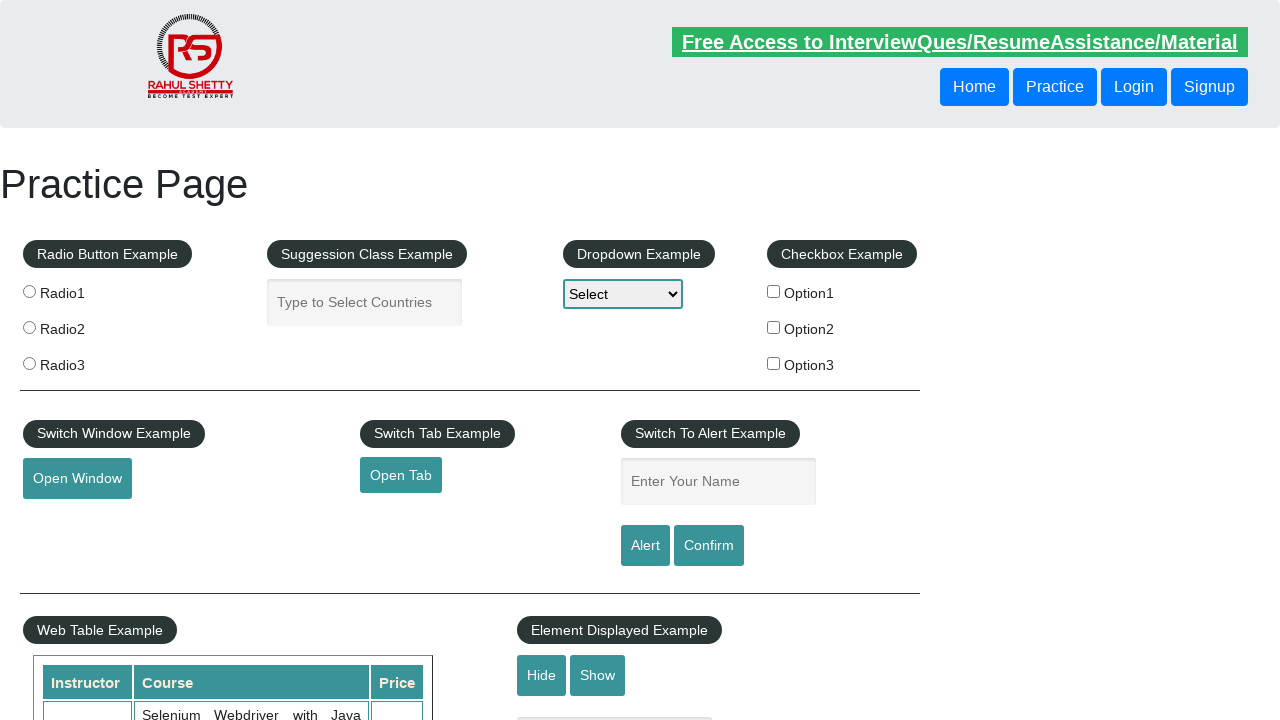

Retrieved text content from second cell of third row: Learn SQL in Practical + Database Testing from Scratch
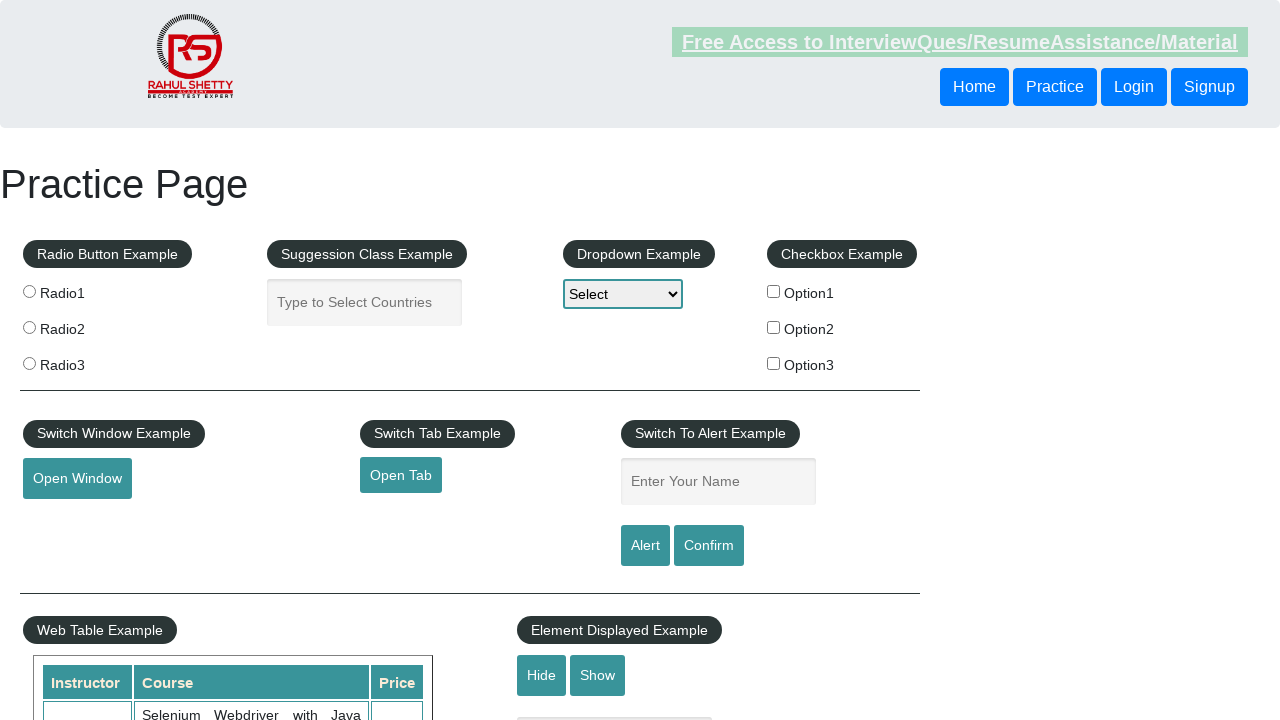

Retrieved text content from third cell of third row: 25
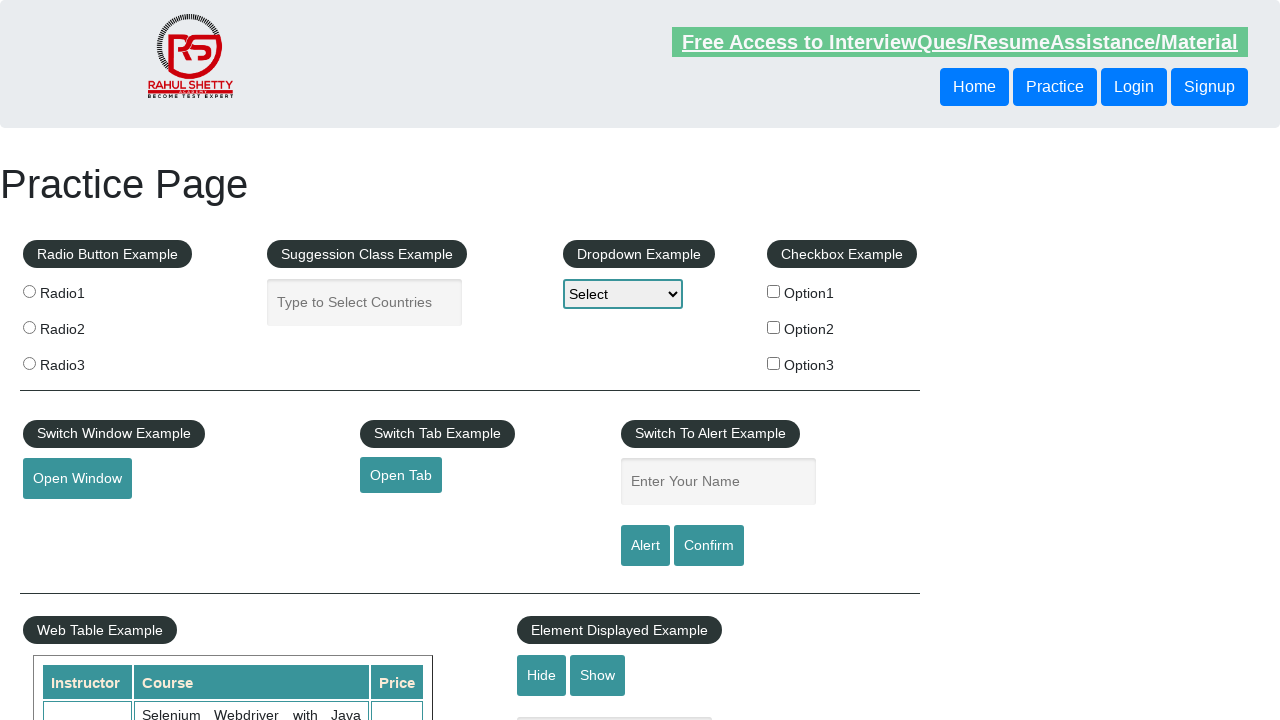

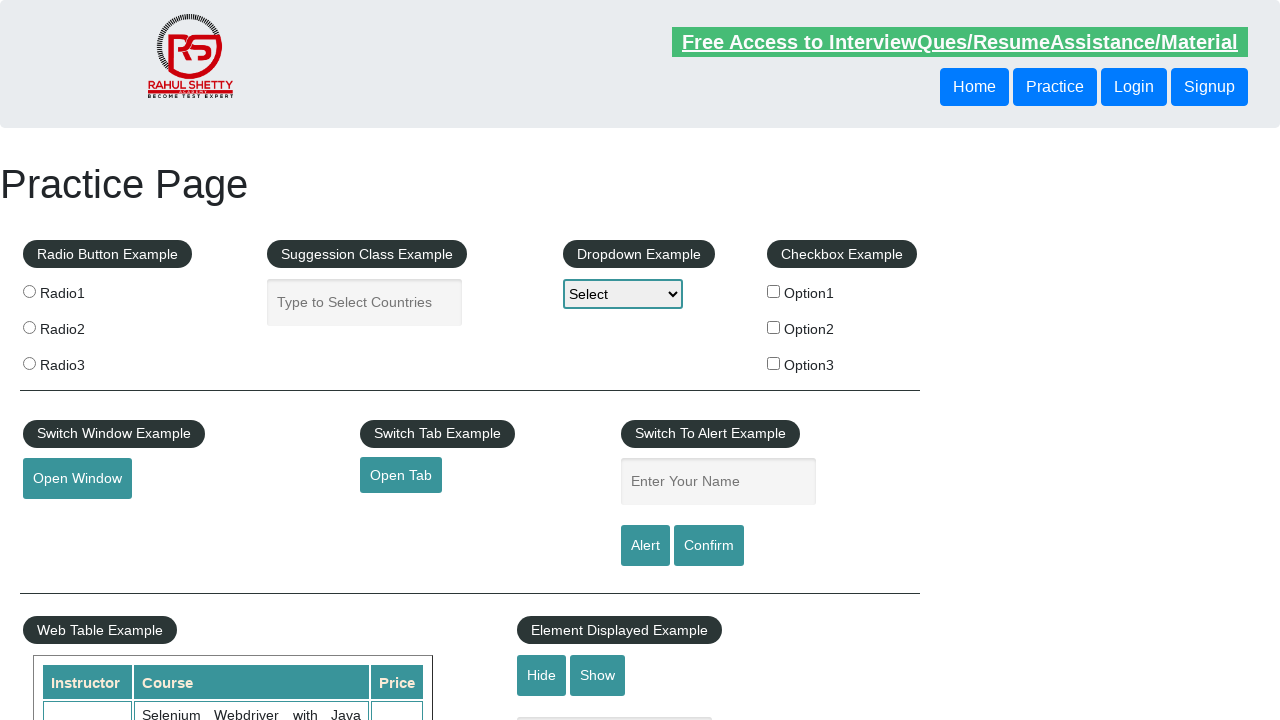